Navigates to the parts catalog page on the Trinity Trailer shop website

Starting URL: https://shop-trinitytrailer-stage-ecd7ecceb7hqb9c2.westus-01.azurewebsites.net/part-catalog

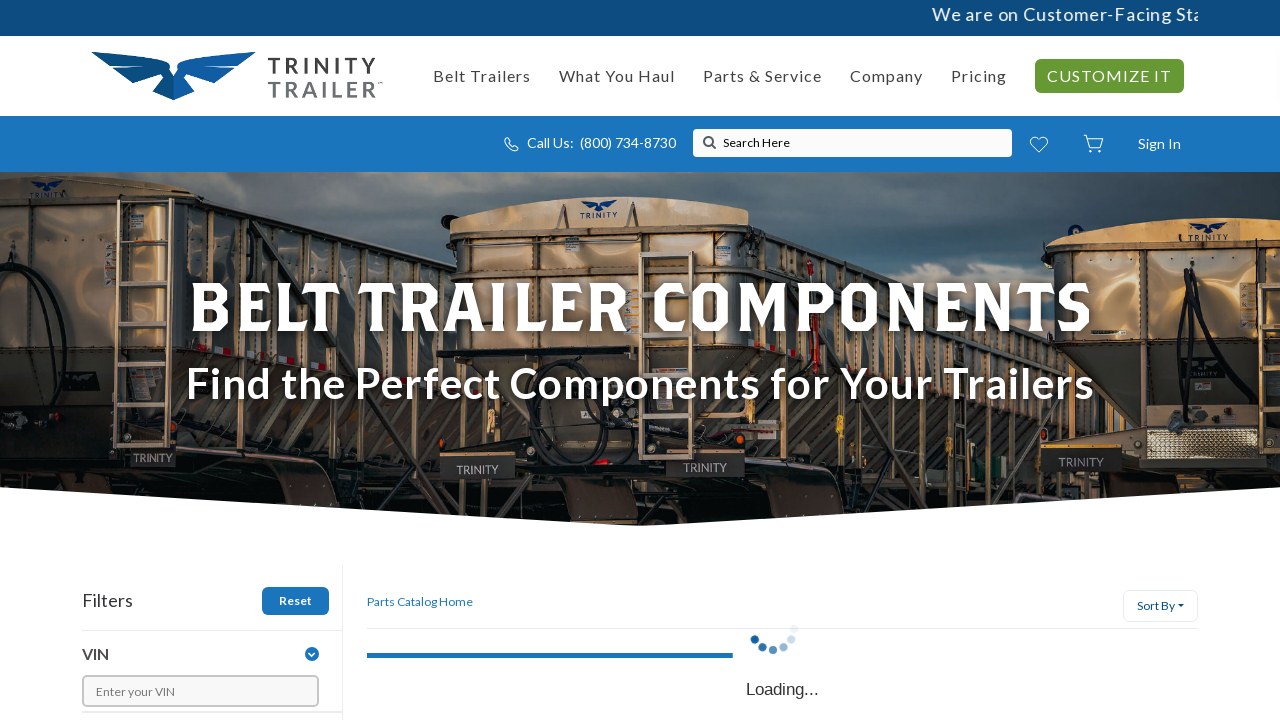

Waited 5 seconds for the parts catalog page to fully load
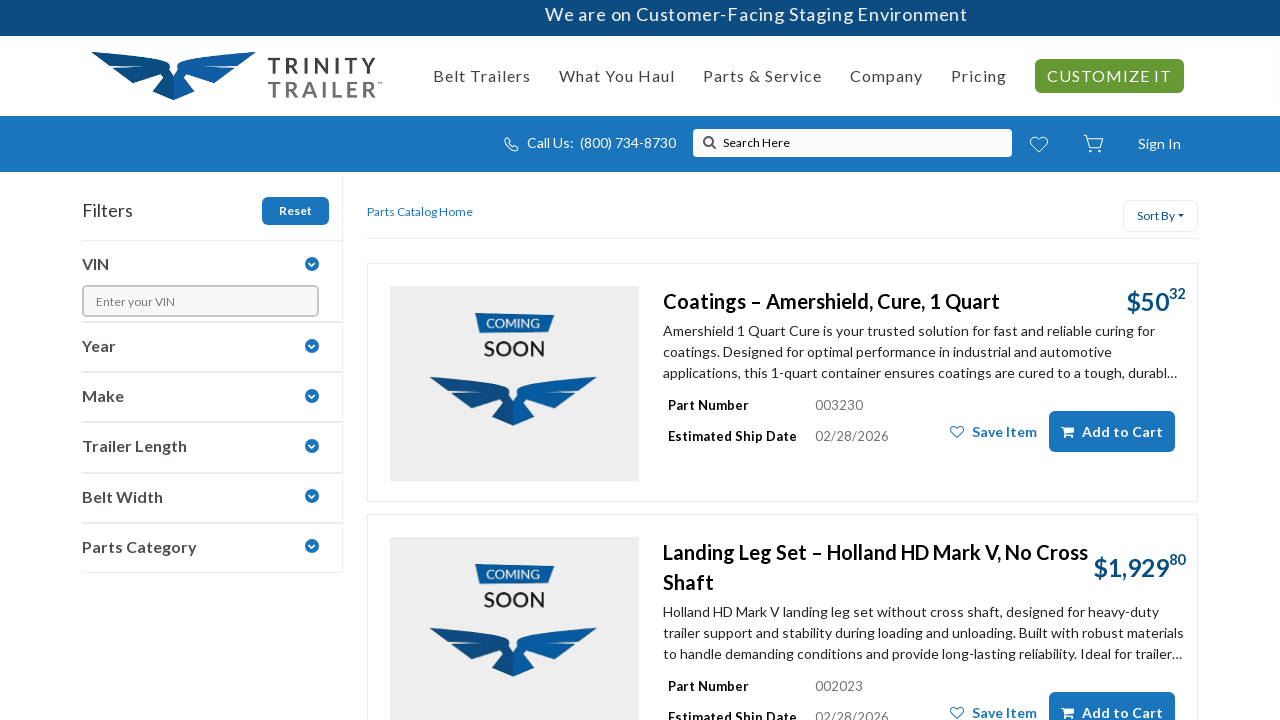

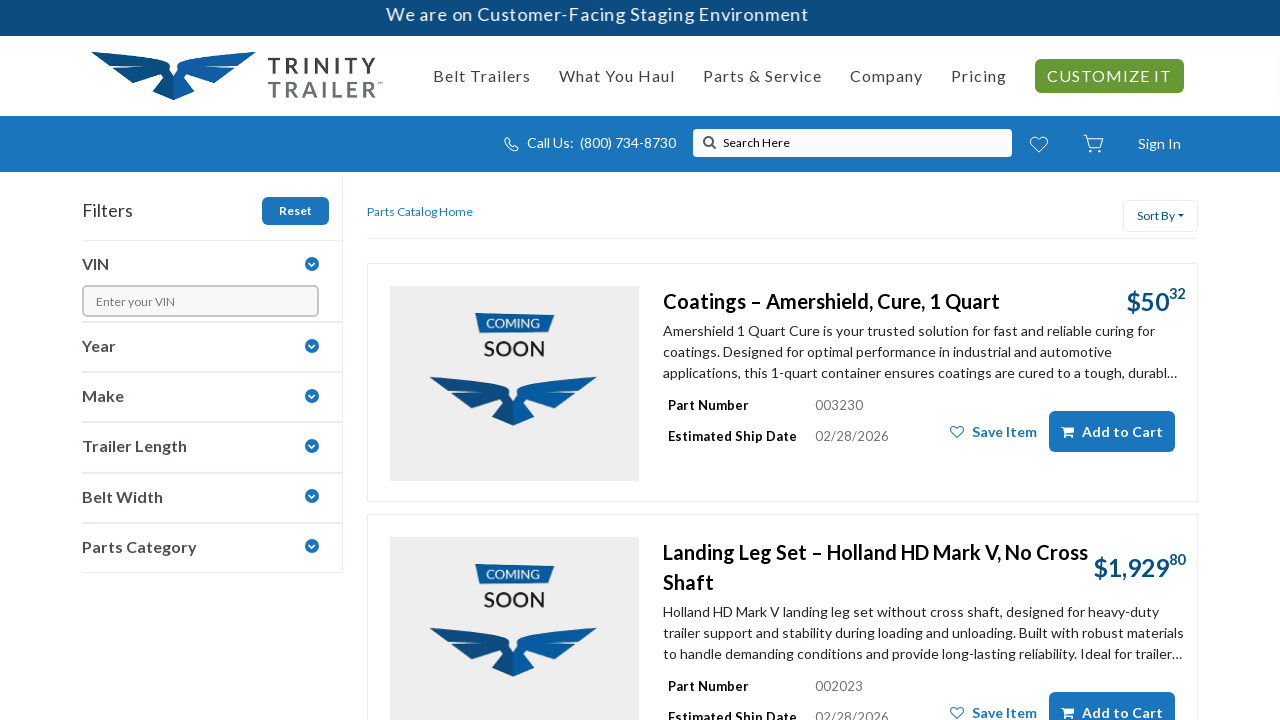